Tests dropdown selection by selecting Option 1 using index-based selection

Starting URL: https://testcenter.techproeducation.com/index.php?page=dropdown

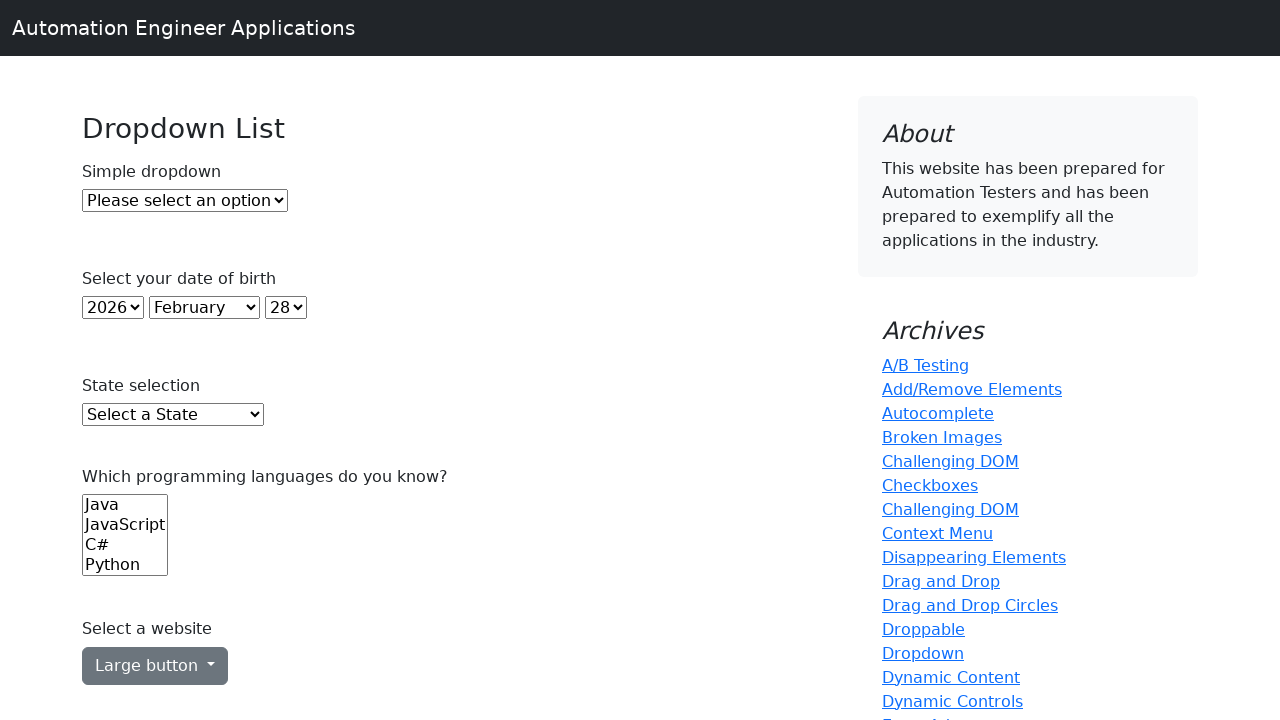

Navigated to dropdown test page
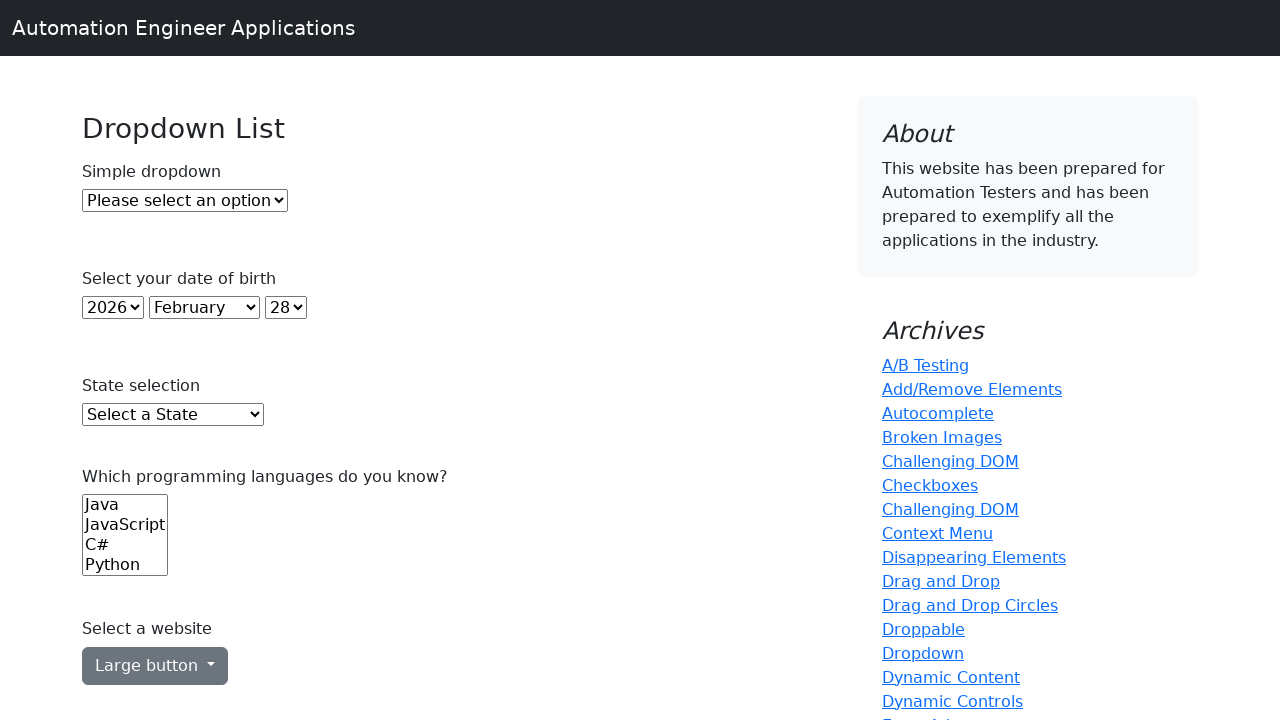

Selected Option 1 using index-based selection (index=1) on #dropdown
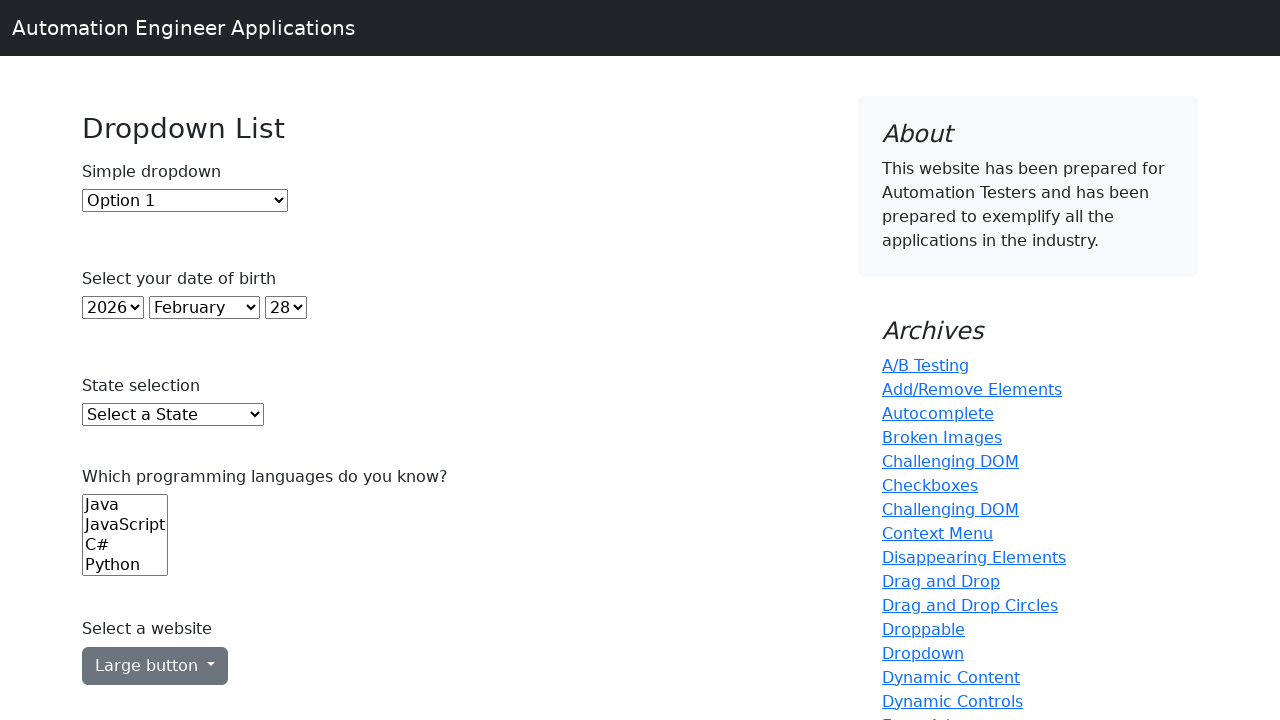

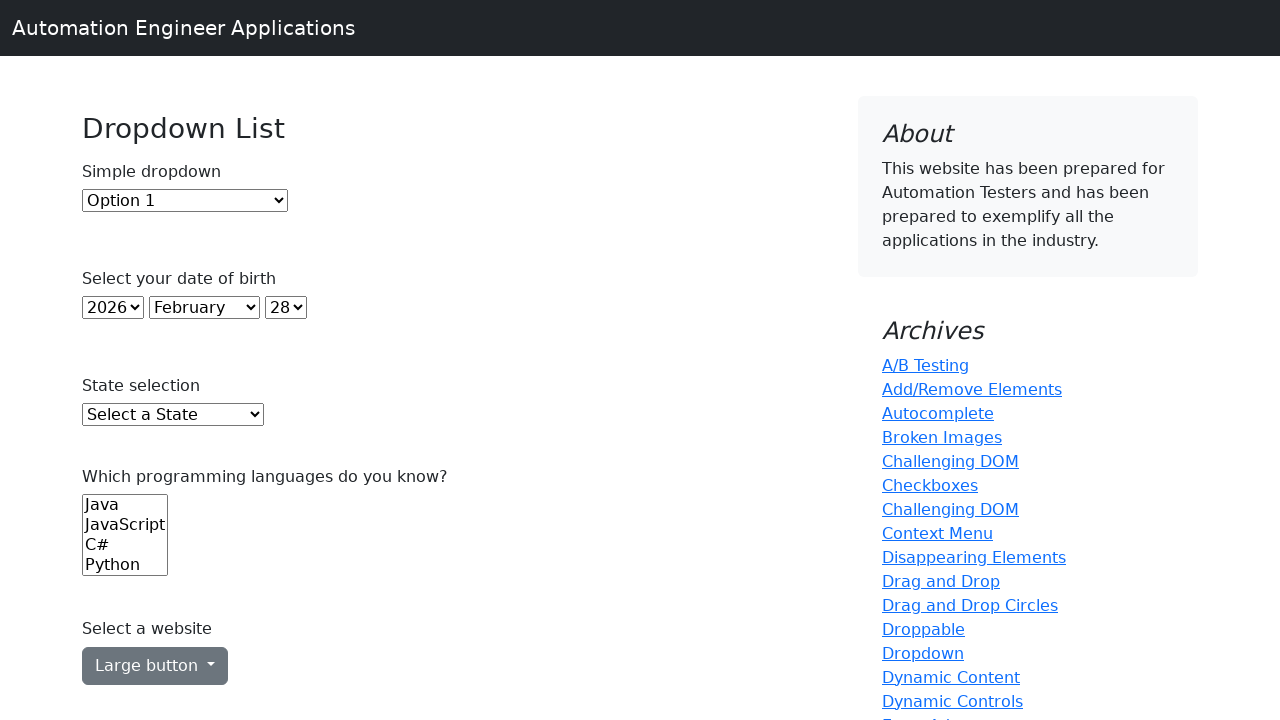